Tests country selection dropdown functionality by opening the billing country dropdown and selecting India from the list of countries

Starting URL: https://www.dummyticket.com/dummy-ticket-for-visa-application/

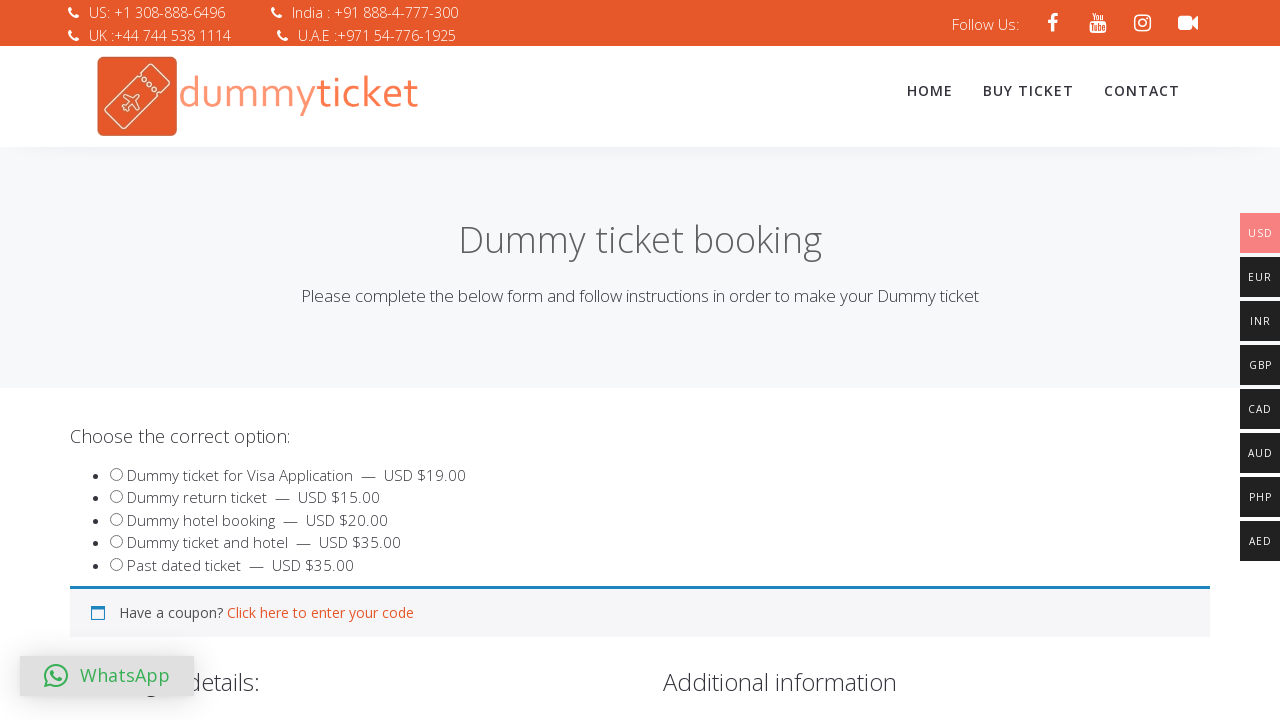

Clicked on billing country dropdown to open it at (344, 360) on span#select2-billing_country-container
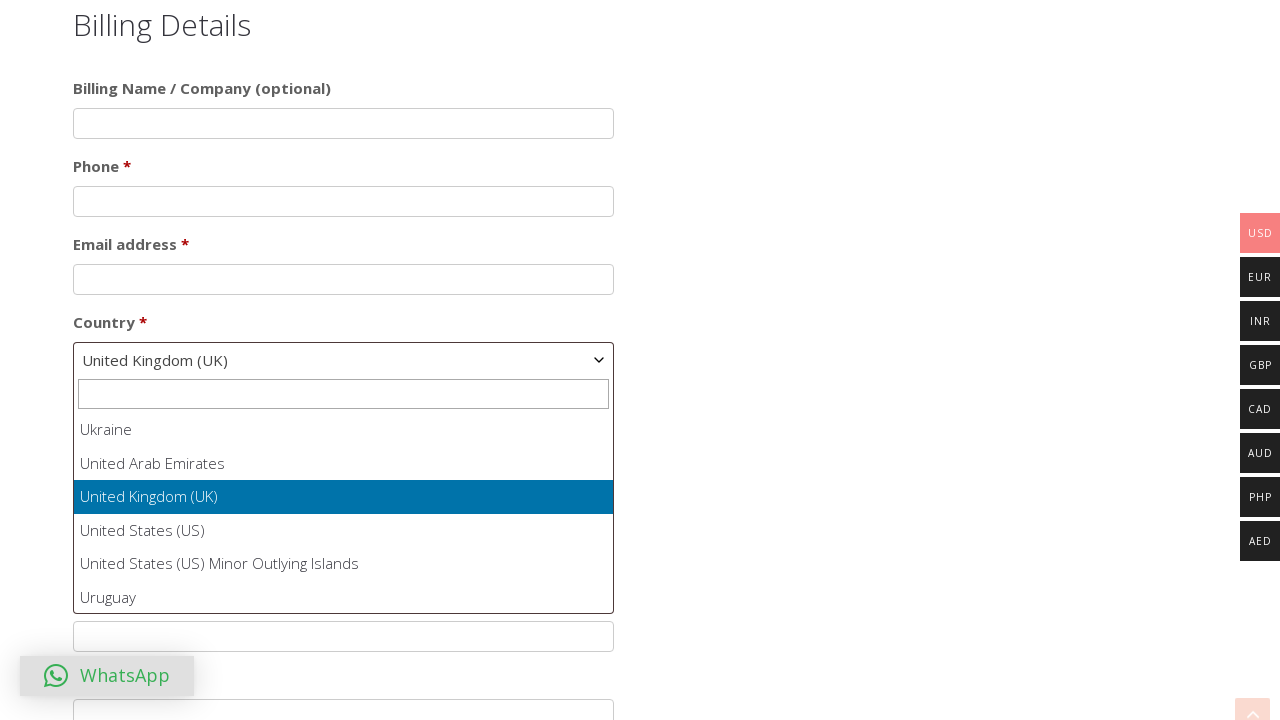

Waited for country dropdown options to load
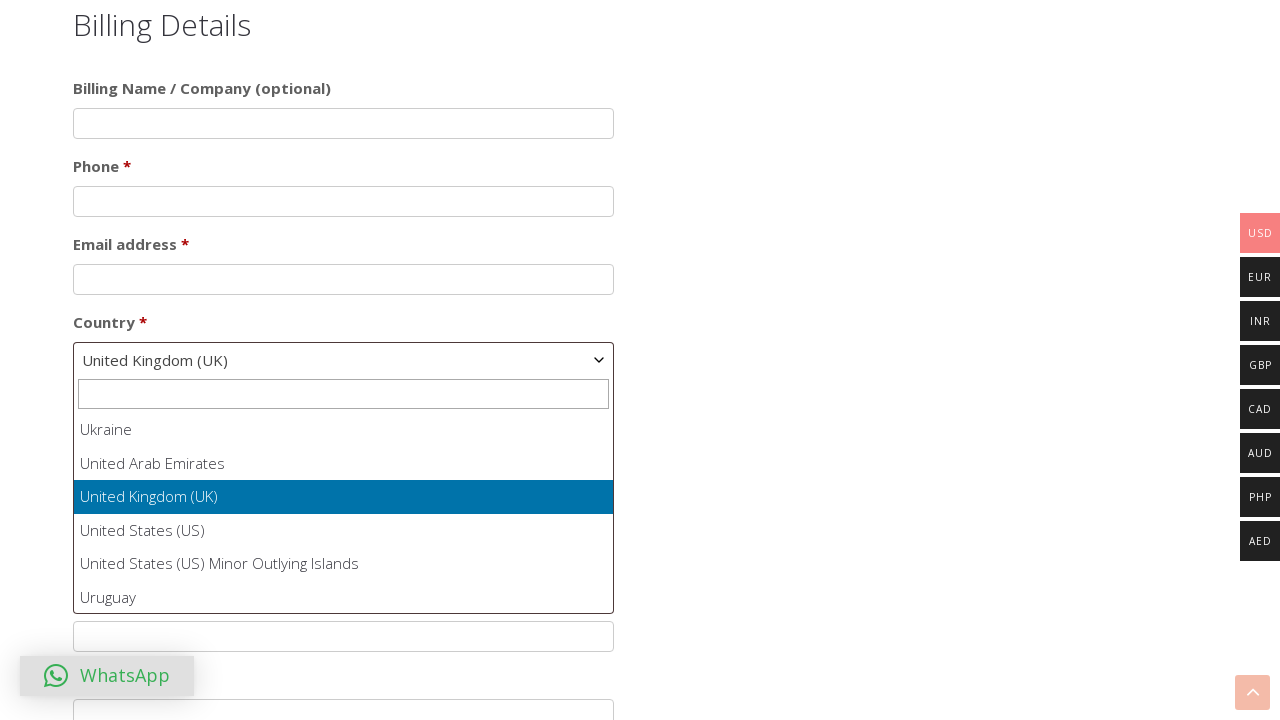

Selected India from the country dropdown list at (344, 512) on ul#select2-billing_country-results li:has-text('India')
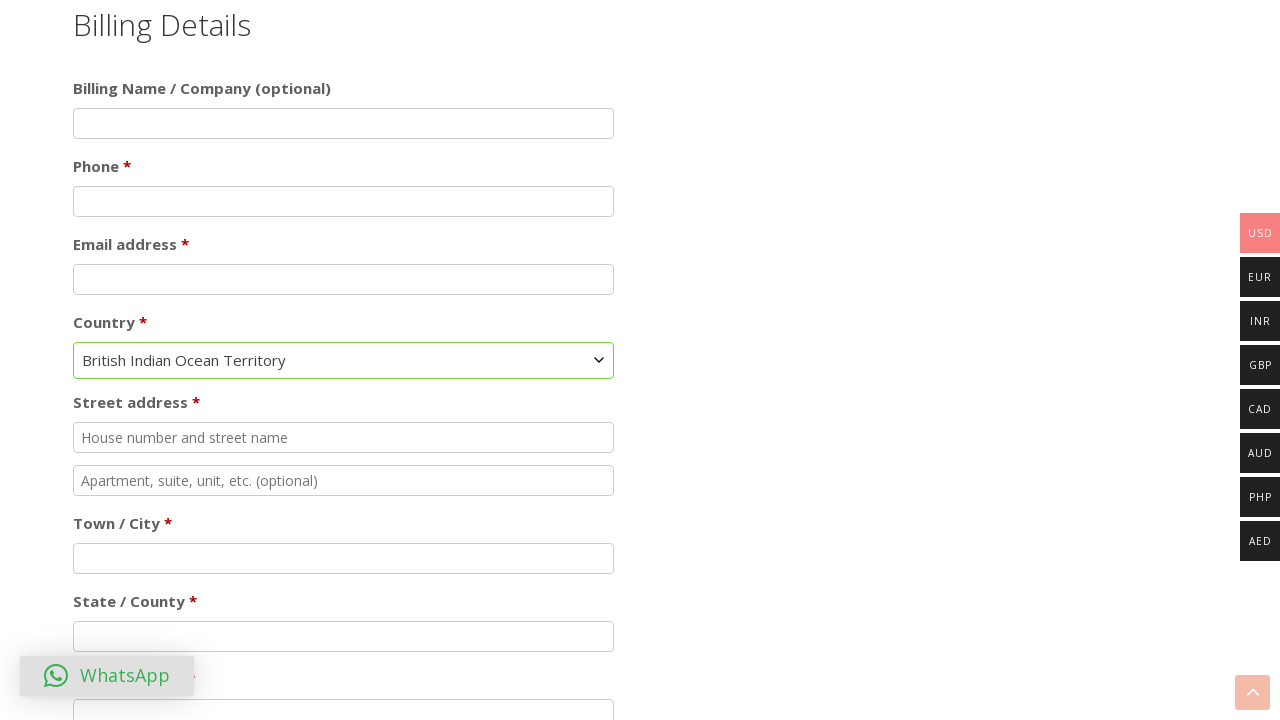

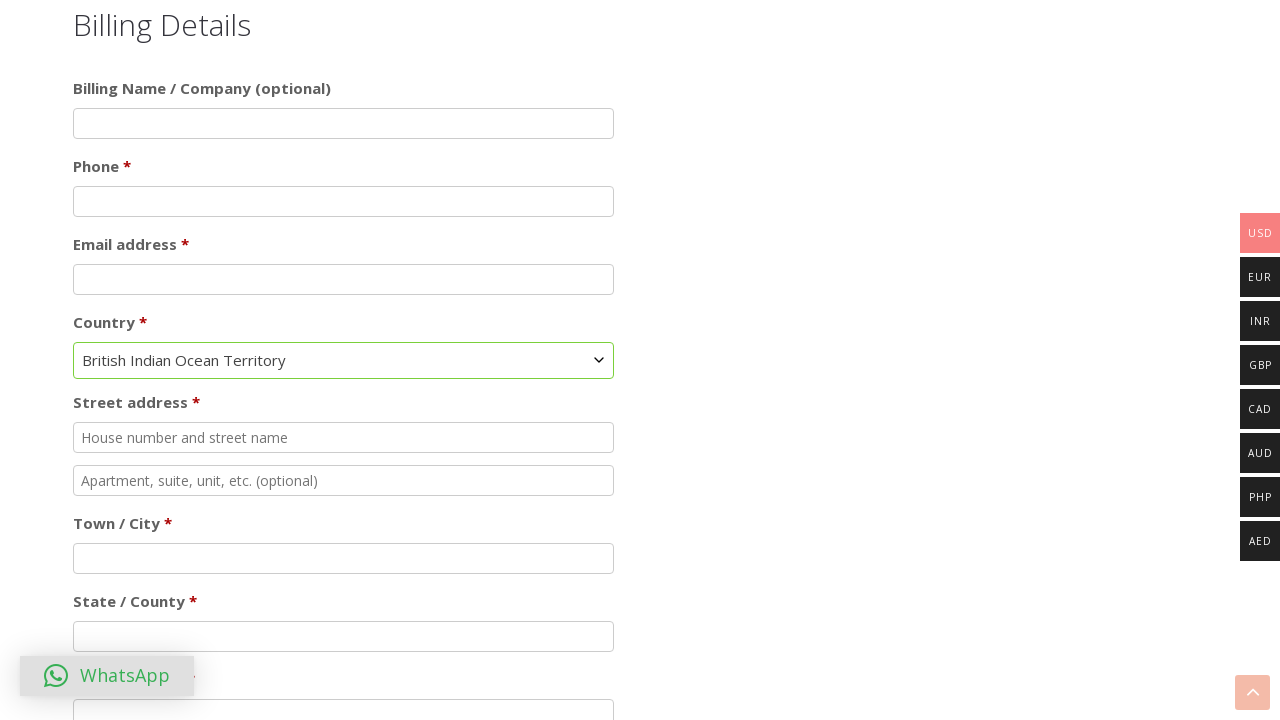